Tests adding random items to shopping cart on a Vietnamese bookstore website by navigating to a book category, hovering over products, clicking buy buttons, and dismissing cart popups.

Starting URL: https://newshop.vn/

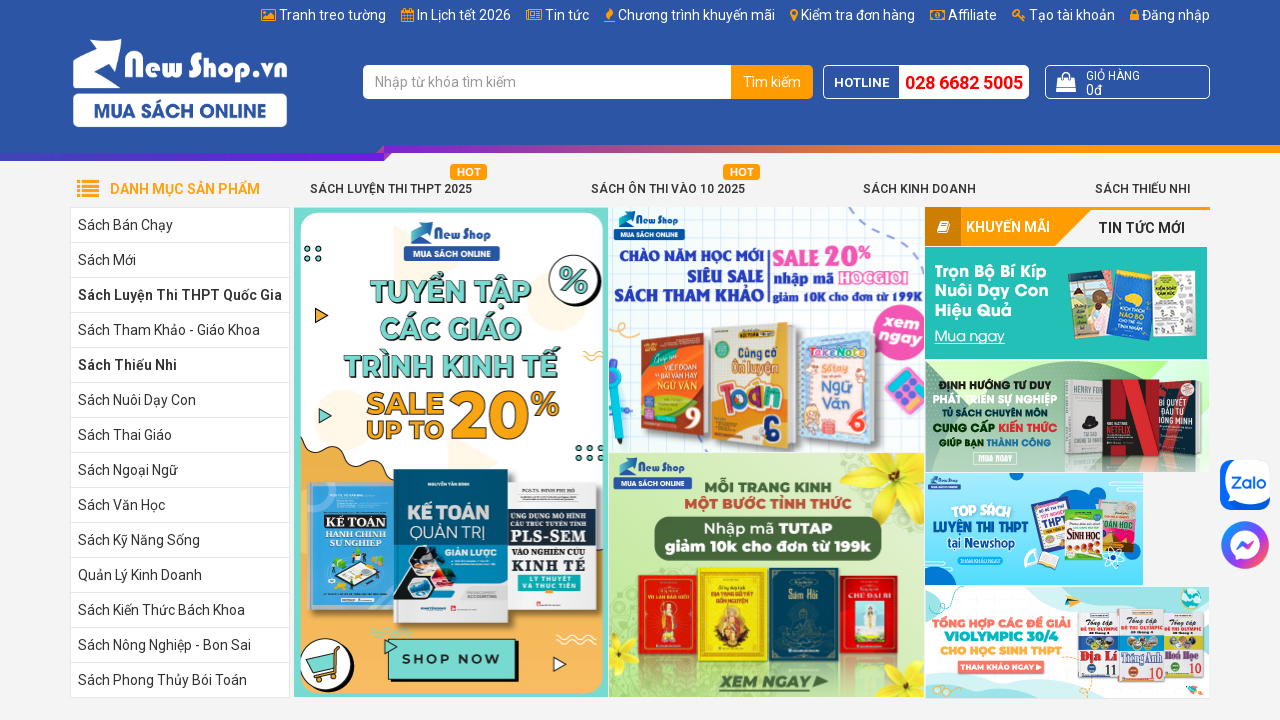

Clicked on 'Sách Văn Học' (Literature Books) category at (180, 505) on a#menu-item-95
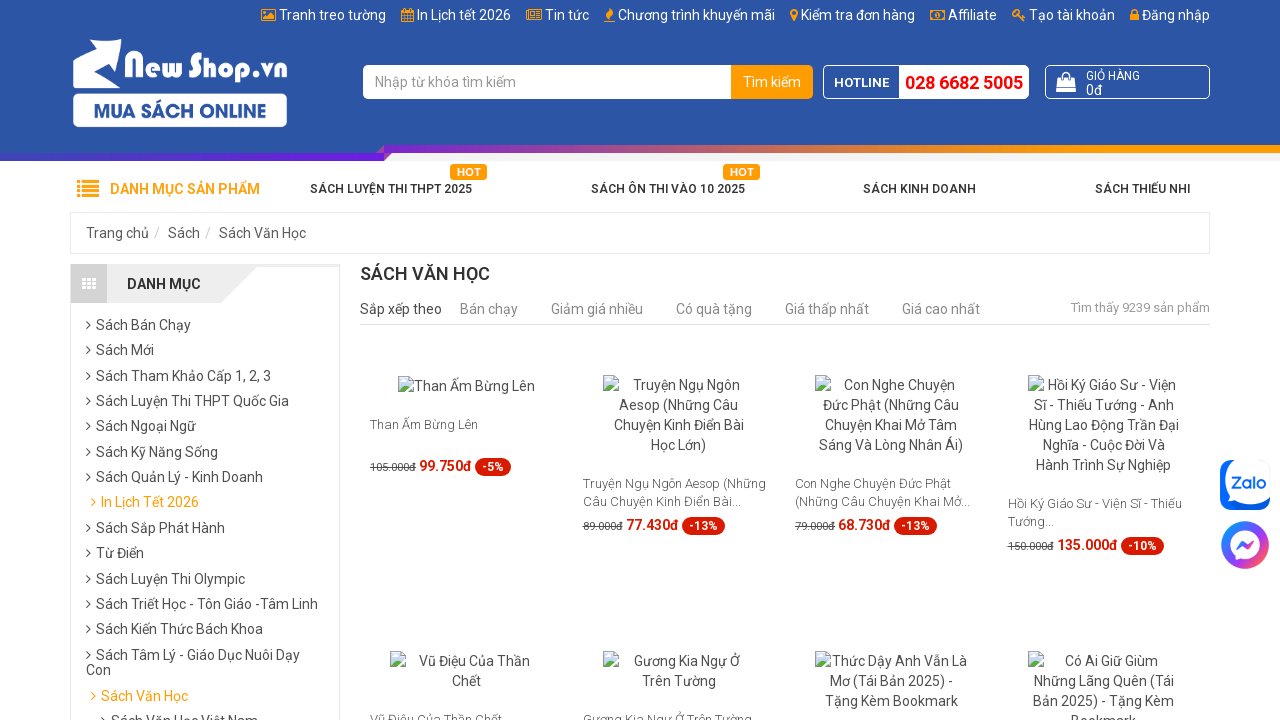

Waited for buy buttons to load on category page
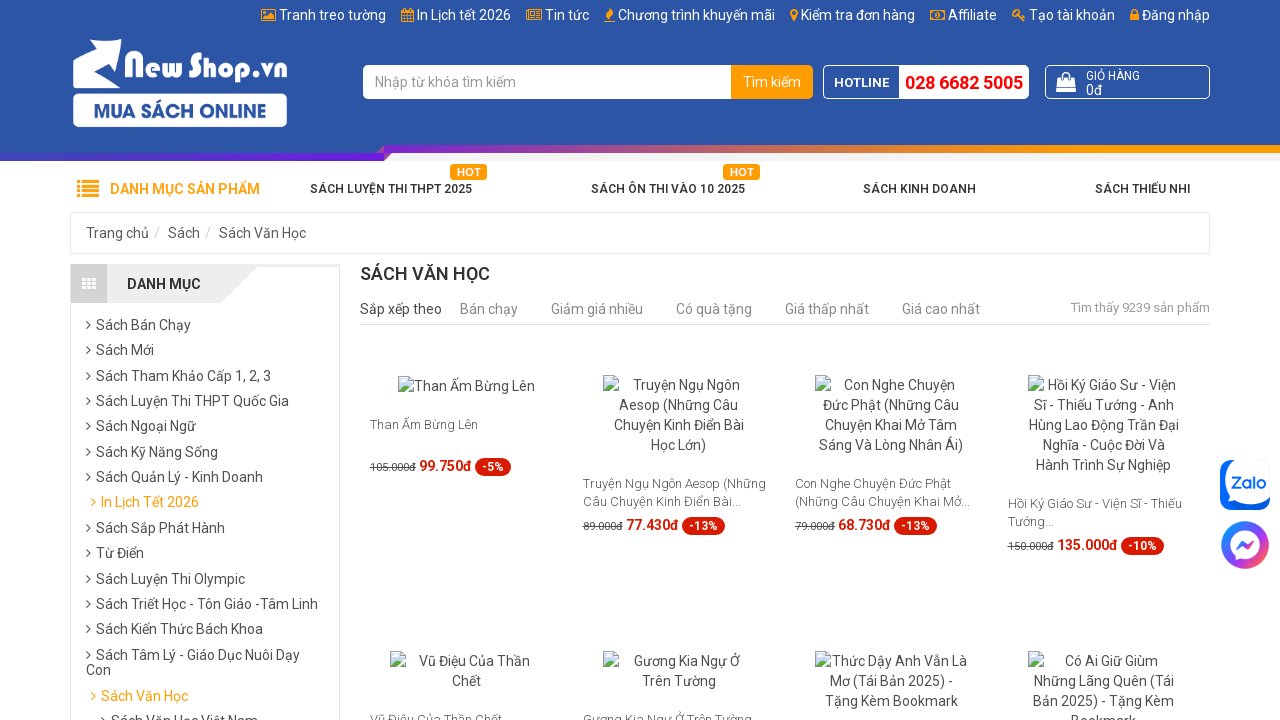

Hovered over buy button at position 3 at (891, 563) on (//span[@class='button-buy-now '])[3]
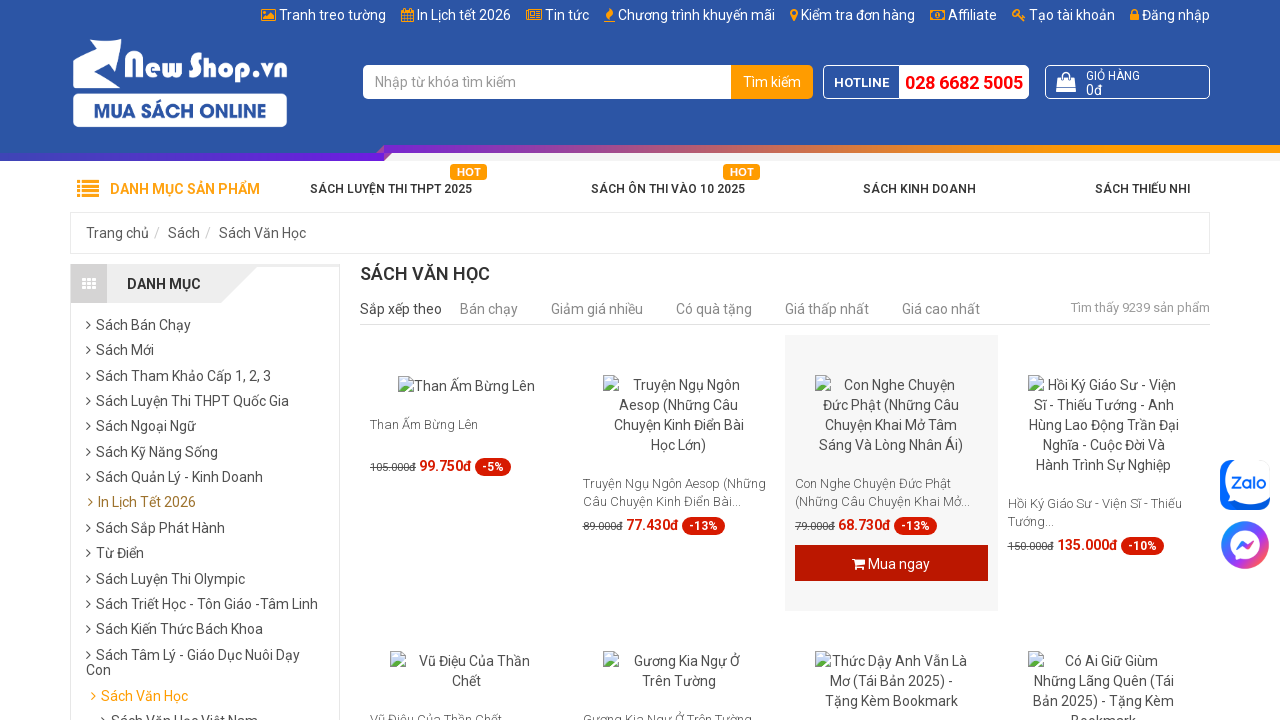

Clicked buy button to add item at position 3 to cart at (891, 563) on (//span[@class='button-buy-now '])[3]
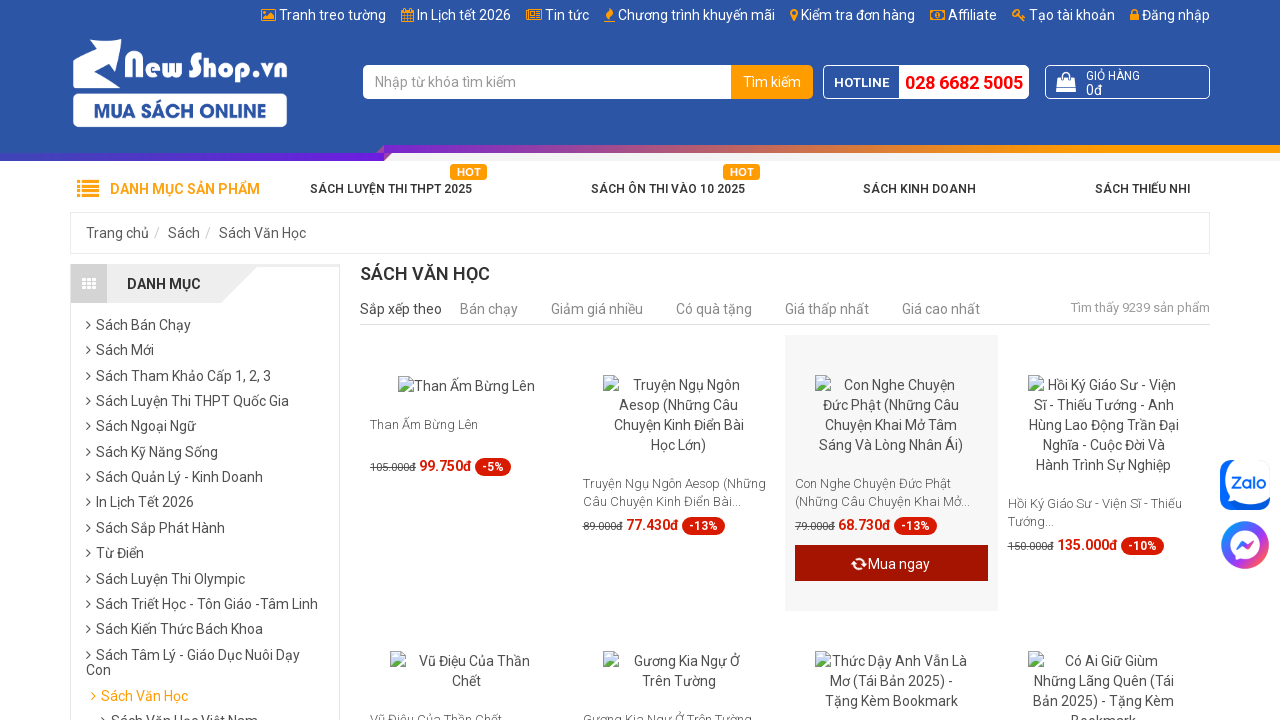

Waited for 'Continue Shopping' button to appear in cart popup
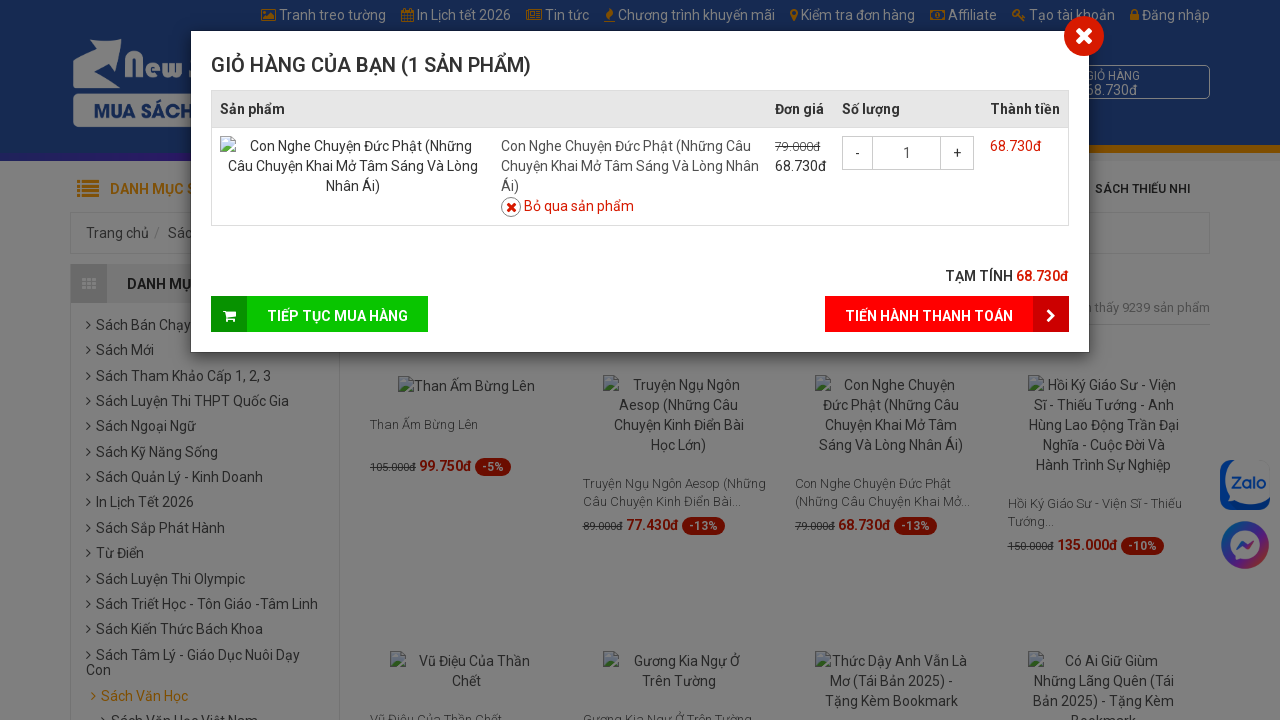

Clicked 'Tiếp tục mua hàng' to dismiss cart popup and continue shopping at (338, 314) on span:has-text('Tiếp tục mua hàng')
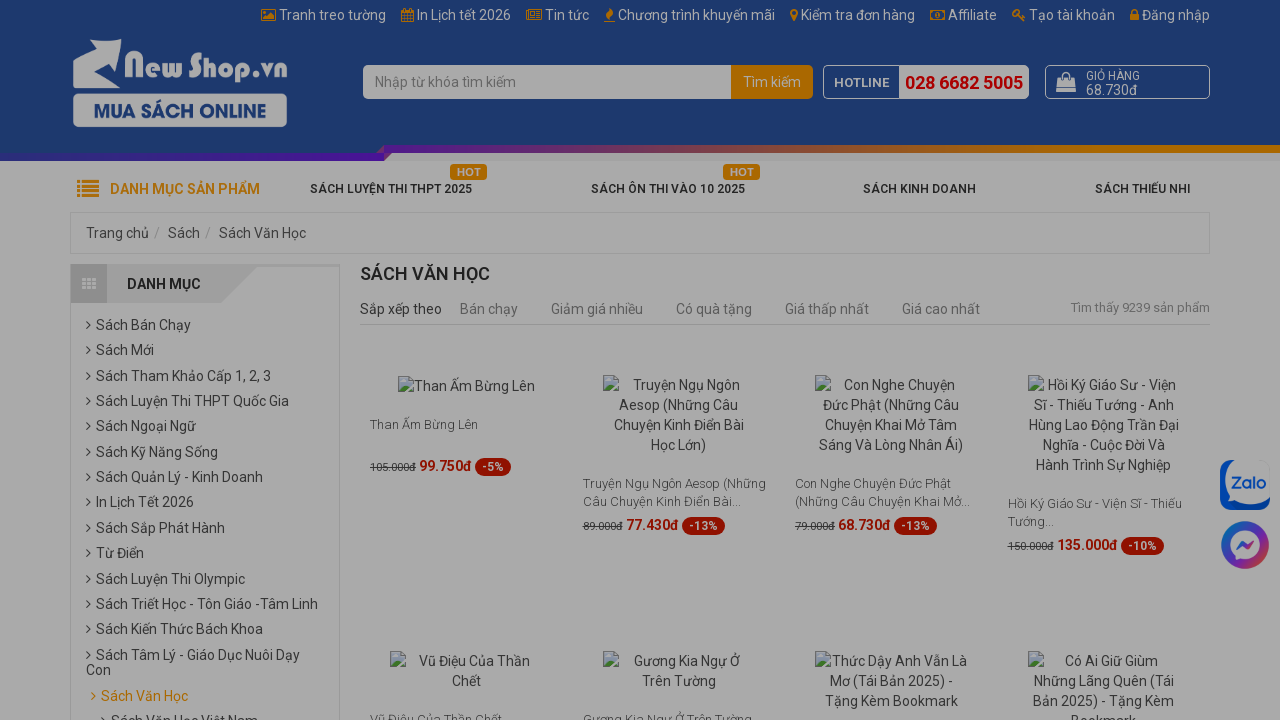

Hovered over buy button at position 7 at (891, 361) on (//span[@class='button-buy-now '])[7]
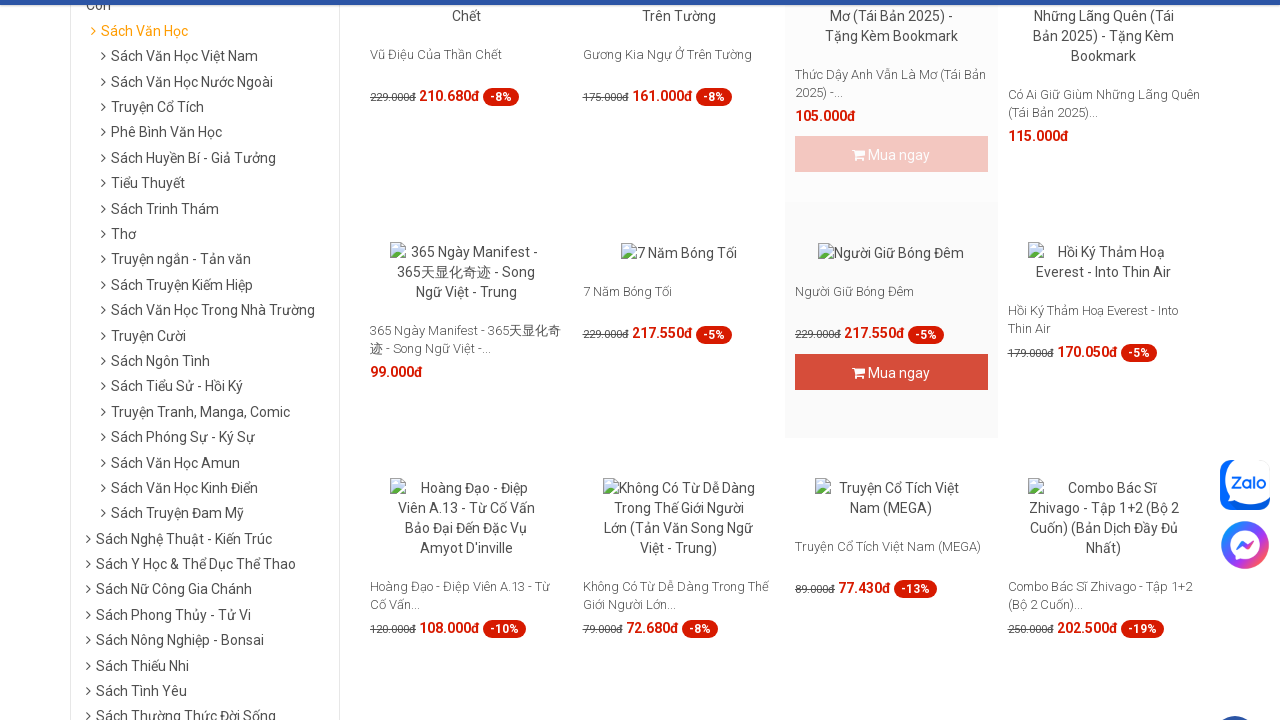

Clicked buy button to add item at position 7 to cart at (891, 154) on (//span[@class='button-buy-now '])[7]
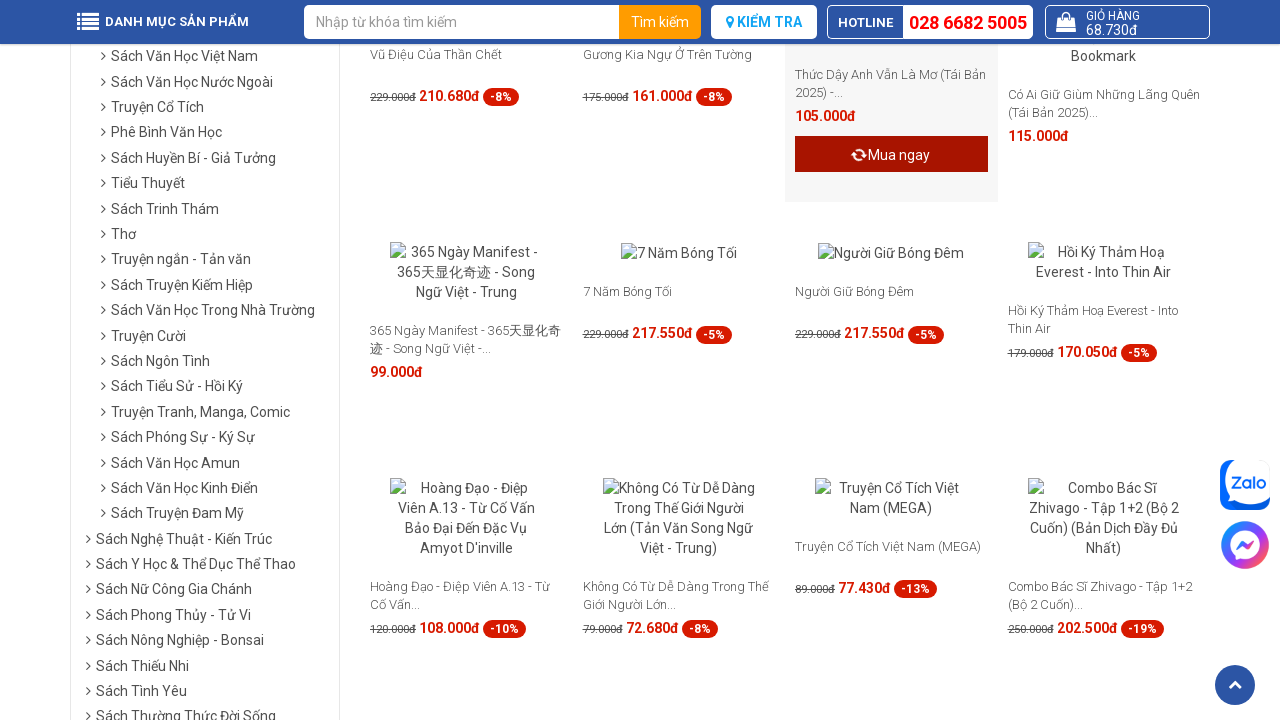

Waited for 'Continue Shopping' button to appear in cart popup
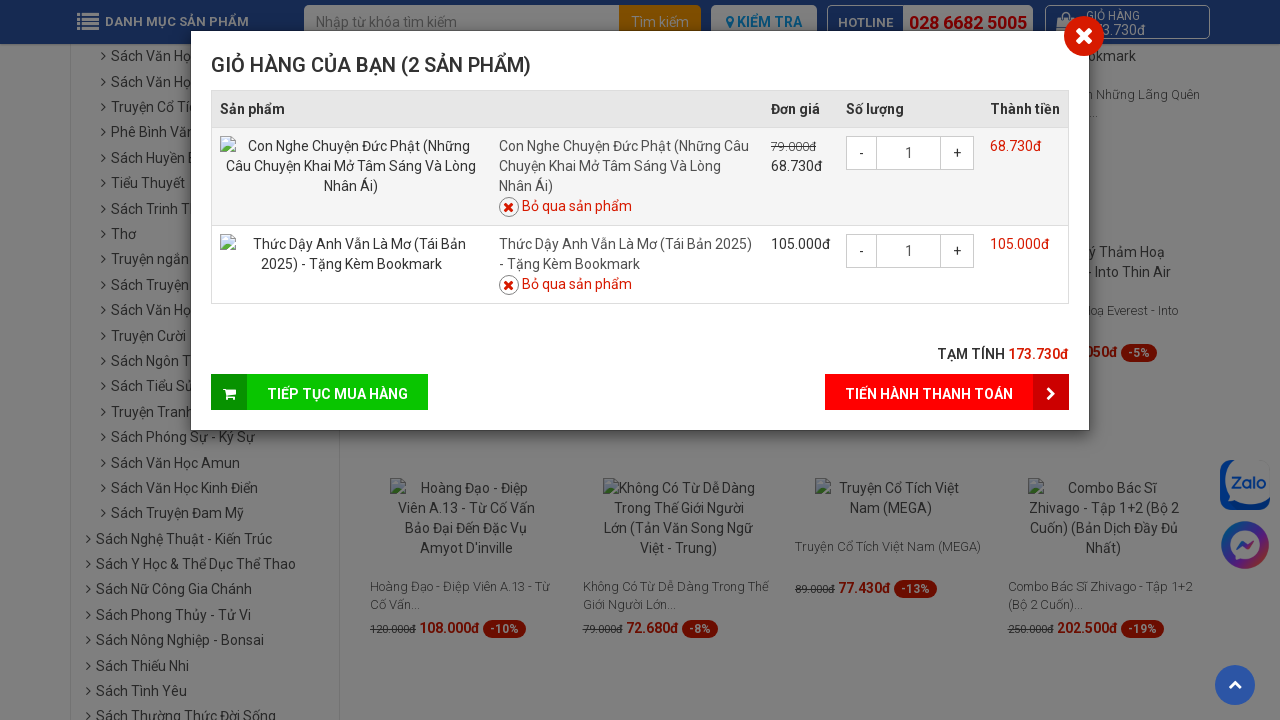

Clicked 'Tiếp tục mua hàng' to dismiss cart popup and continue shopping at (338, 392) on span:has-text('Tiếp tục mua hàng')
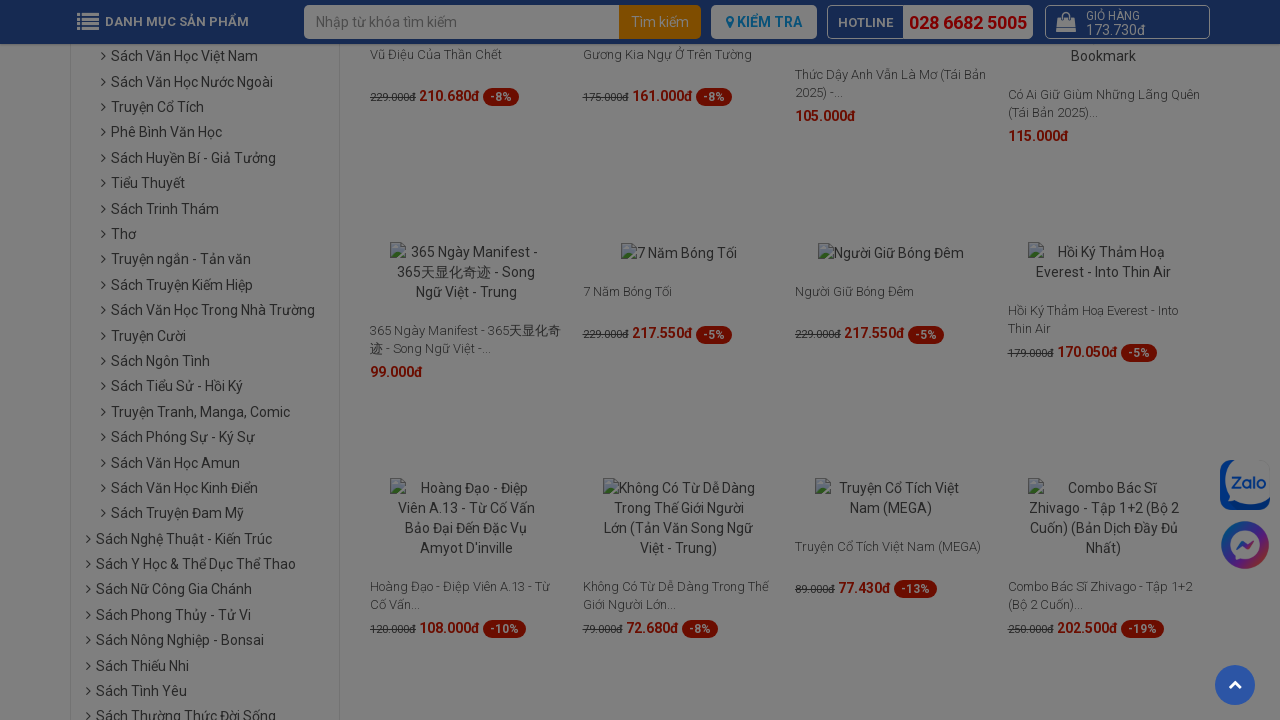

Hovered over buy button at position 12 at (1104, 390) on (//span[@class='button-buy-now '])[12]
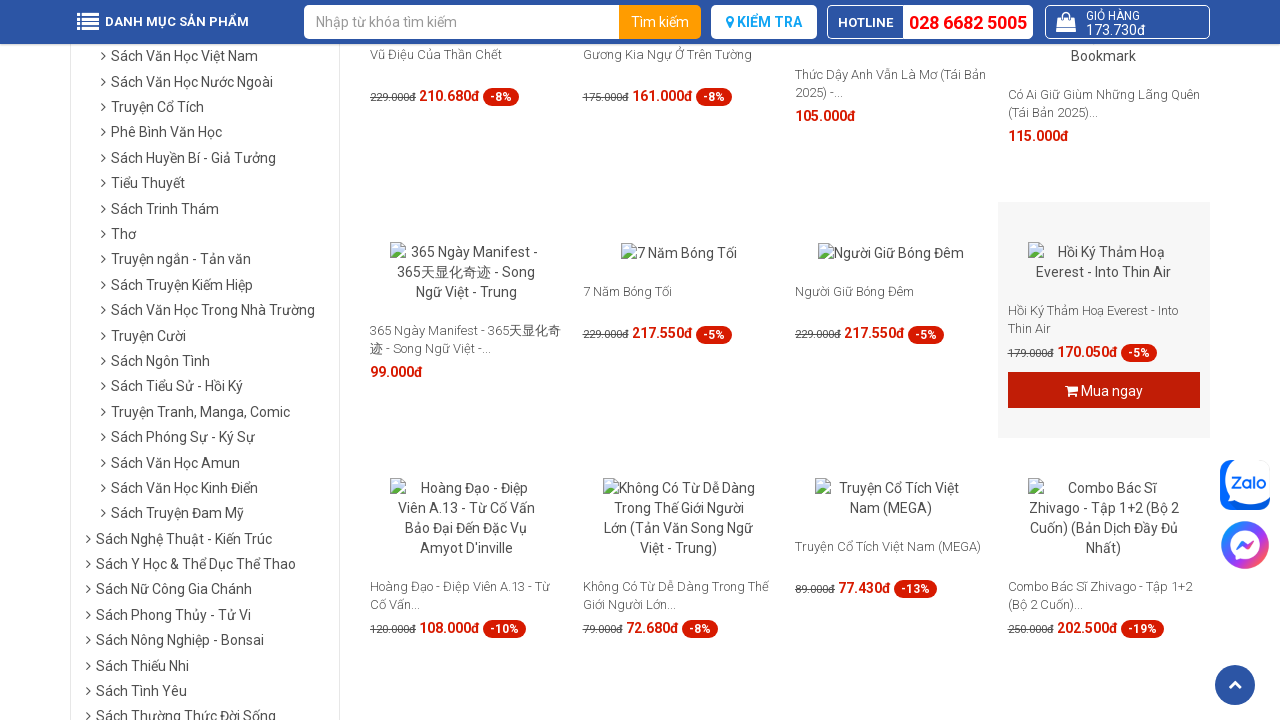

Clicked buy button to add item at position 12 to cart at (1104, 390) on (//span[@class='button-buy-now '])[12]
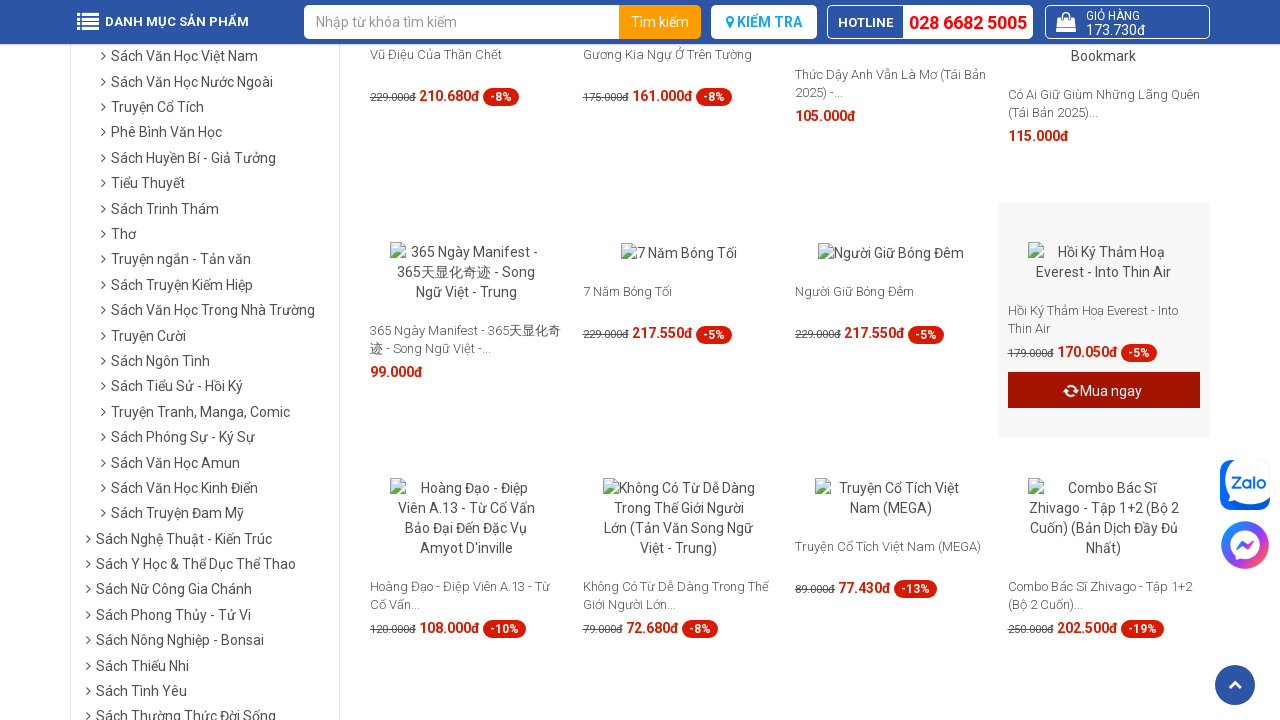

Waited for 'Continue Shopping' button to appear in cart popup
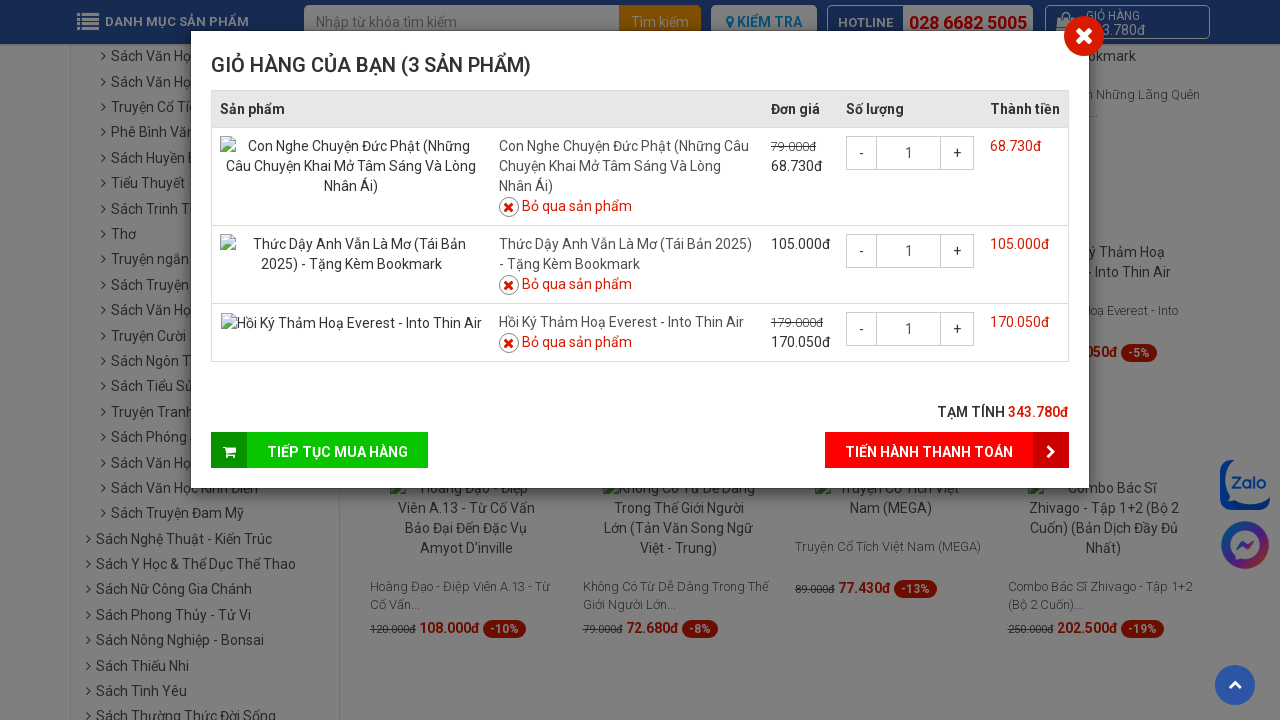

Clicked 'Tiếp tục mua hàng' to dismiss cart popup and continue shopping at (338, 450) on span:has-text('Tiếp tục mua hàng')
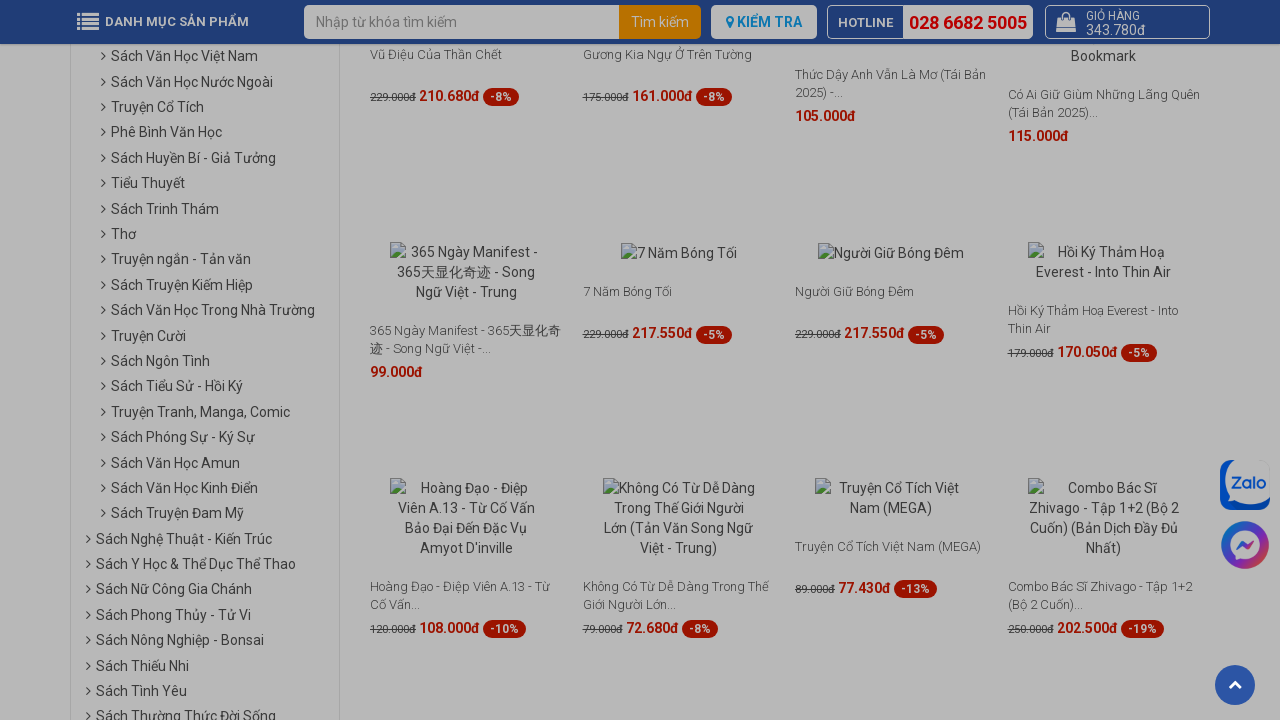

Clicked cart icon to open shopping cart at (1128, 22) on a.get-cart-box
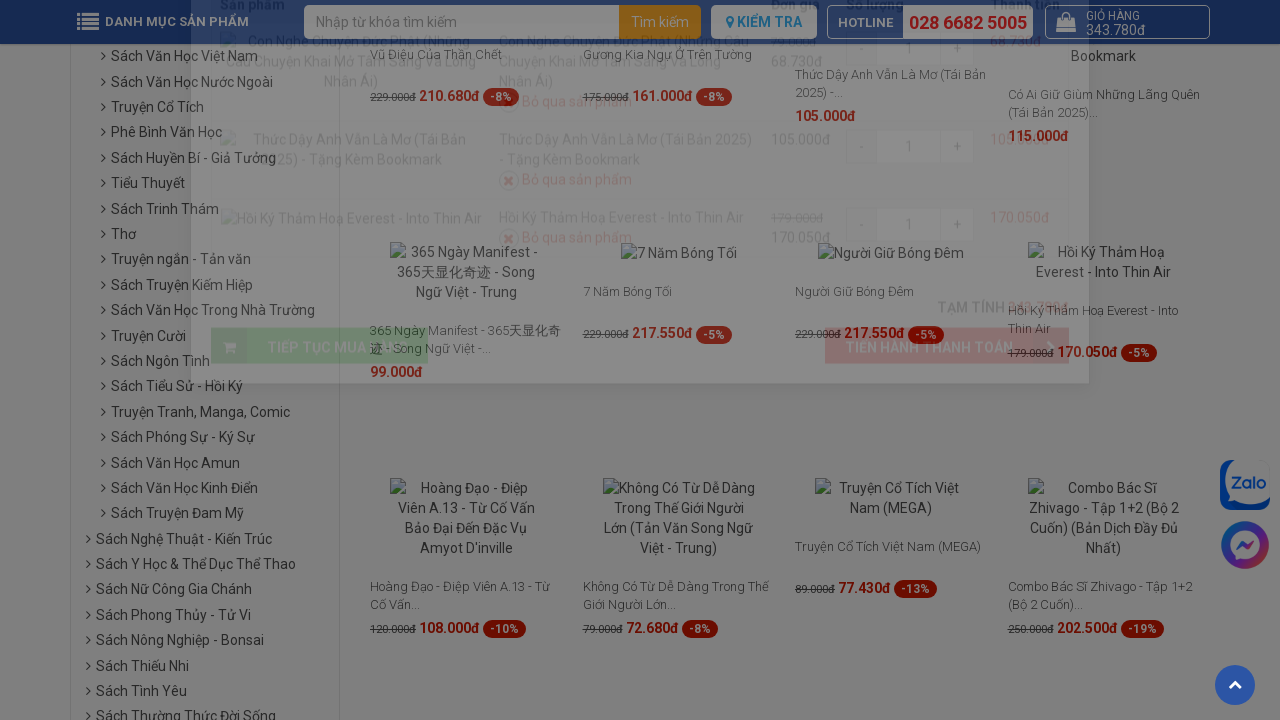

Waited for cart details to load and verified cart page is displayed
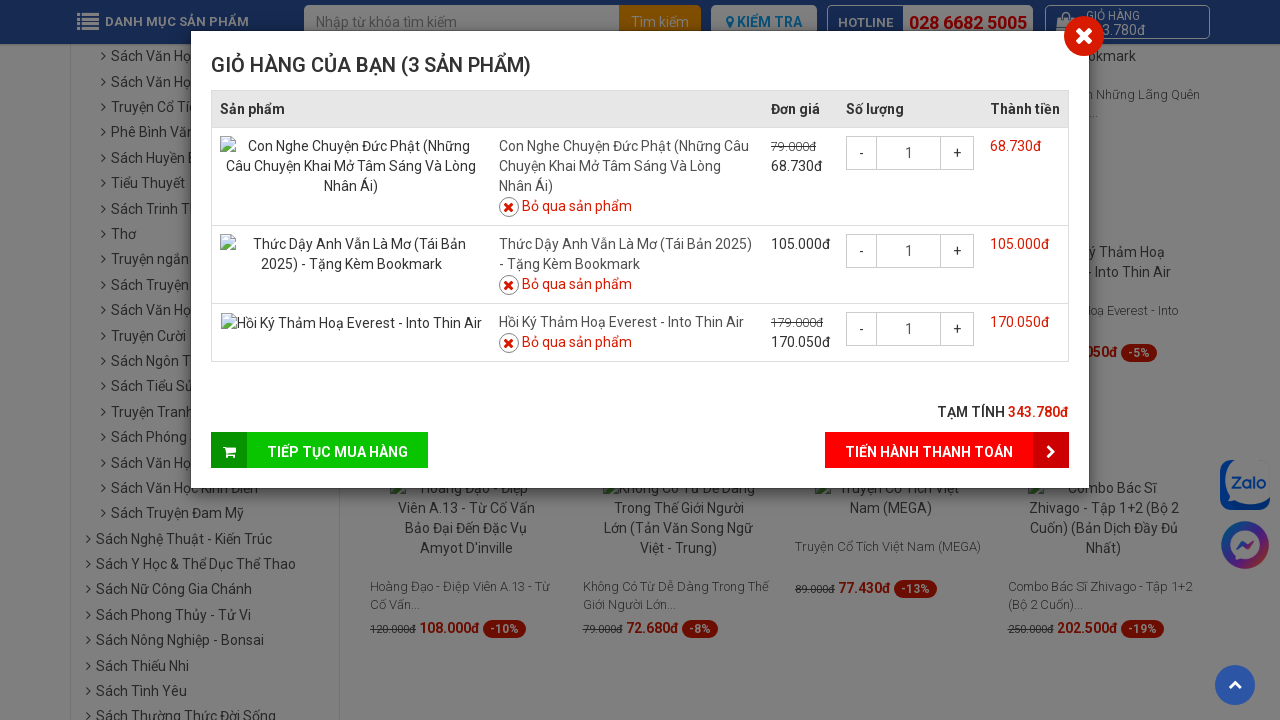

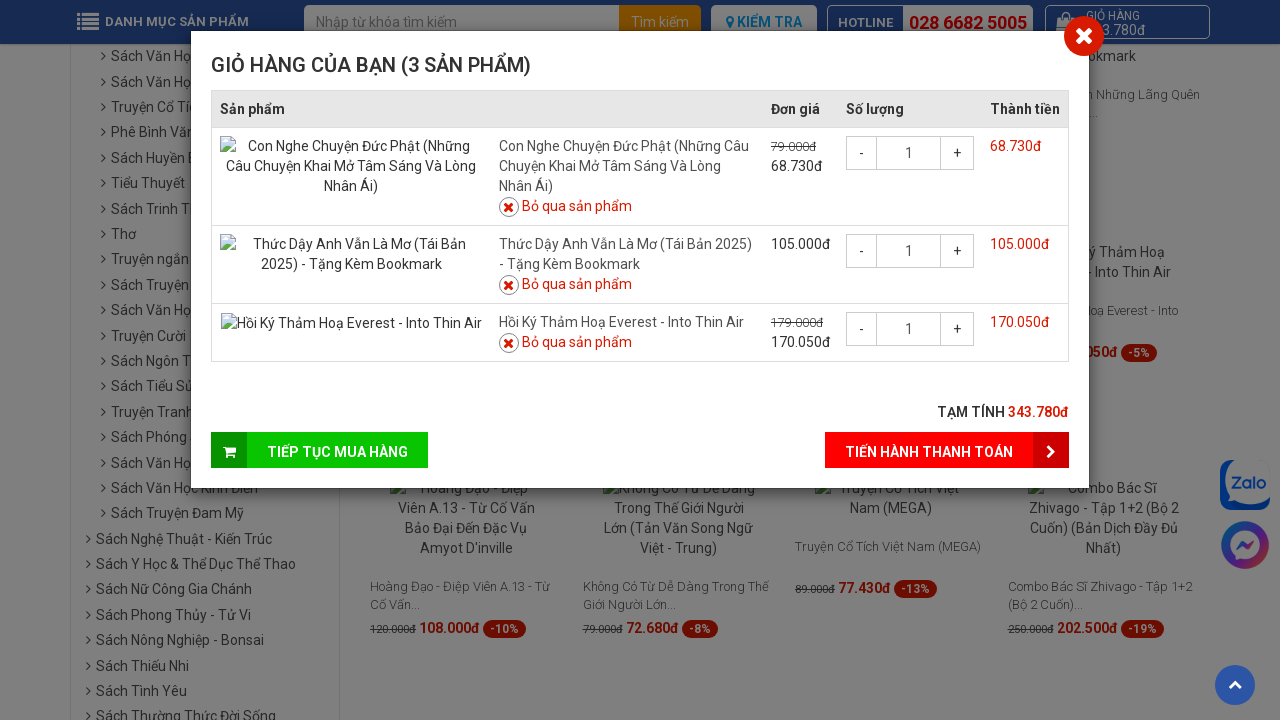